Tests drag and drop functionality on jQuery UI demo page by dragging an element from source to destination

Starting URL: https://jqueryui.com/droppable/

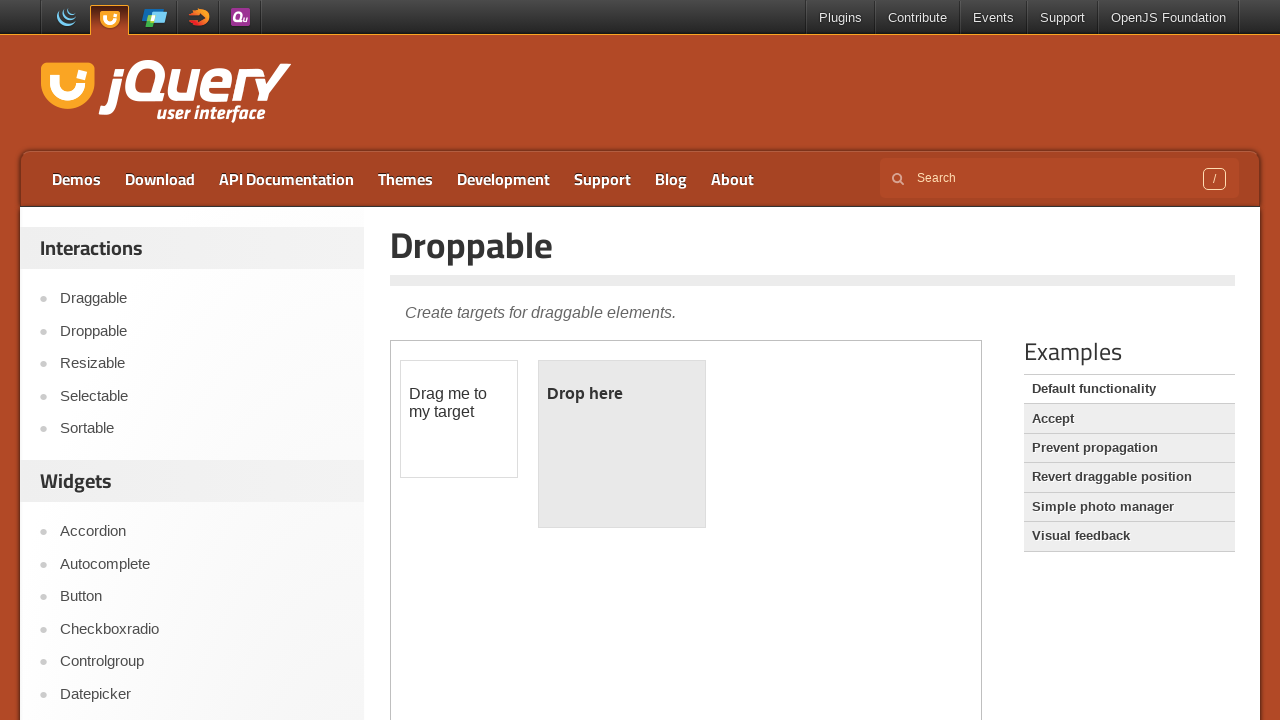

Navigated to jQuery UI droppable demo page
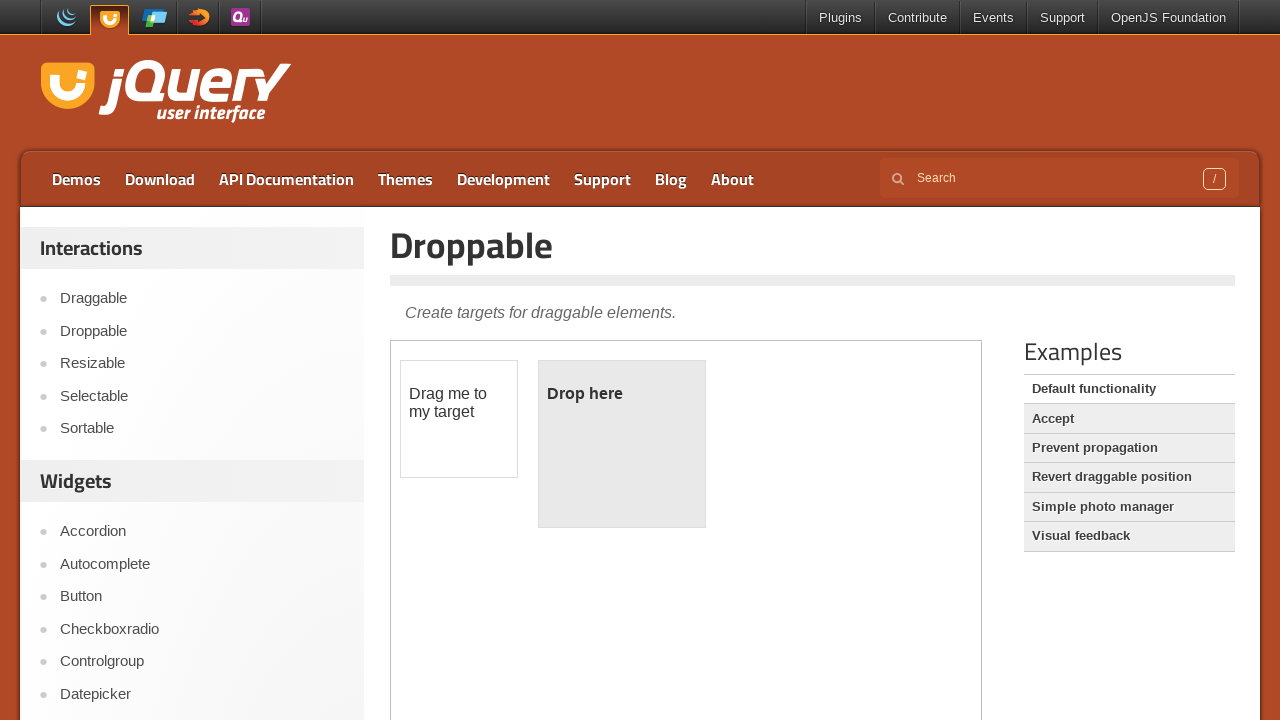

Located iframe containing drag and drop demo
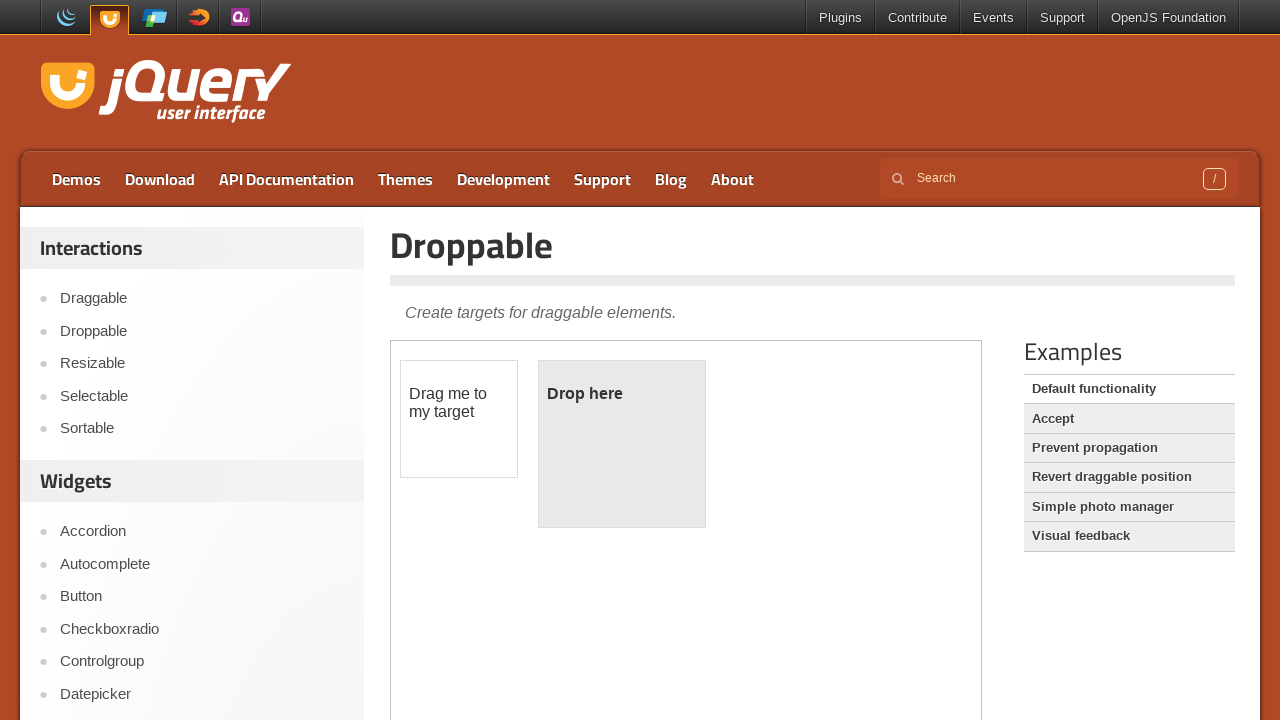

Located draggable element
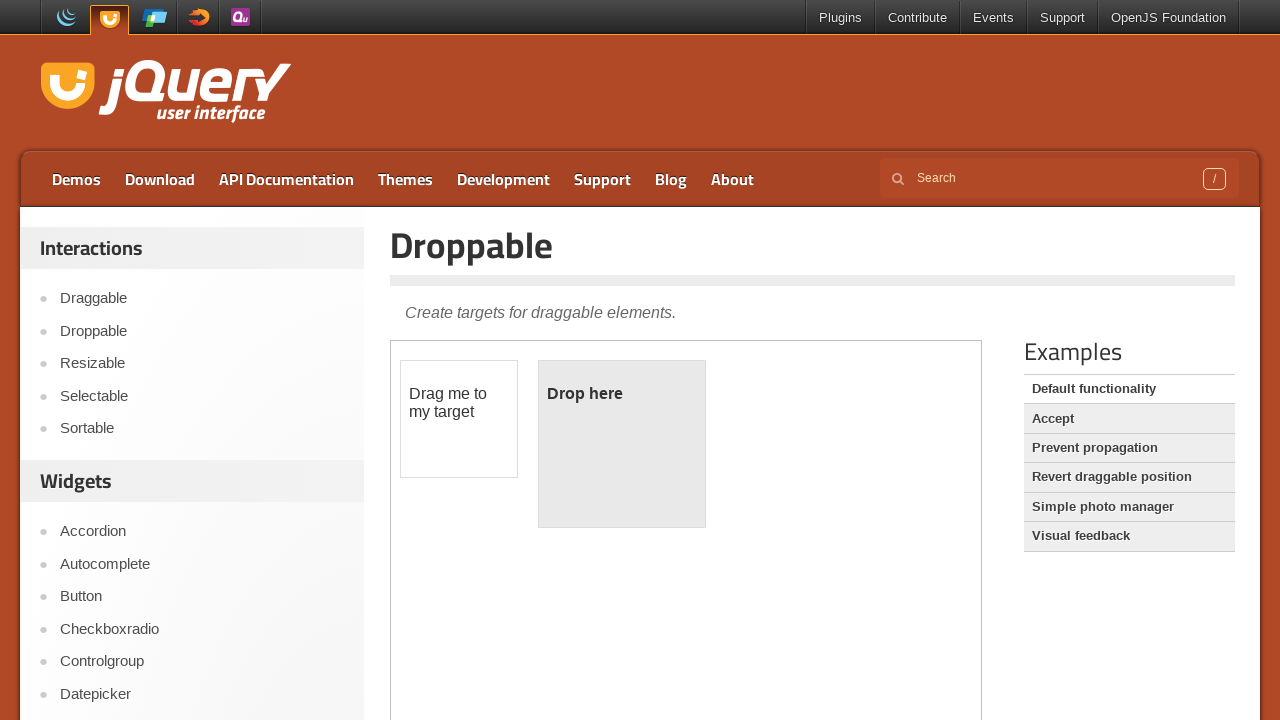

Located droppable element
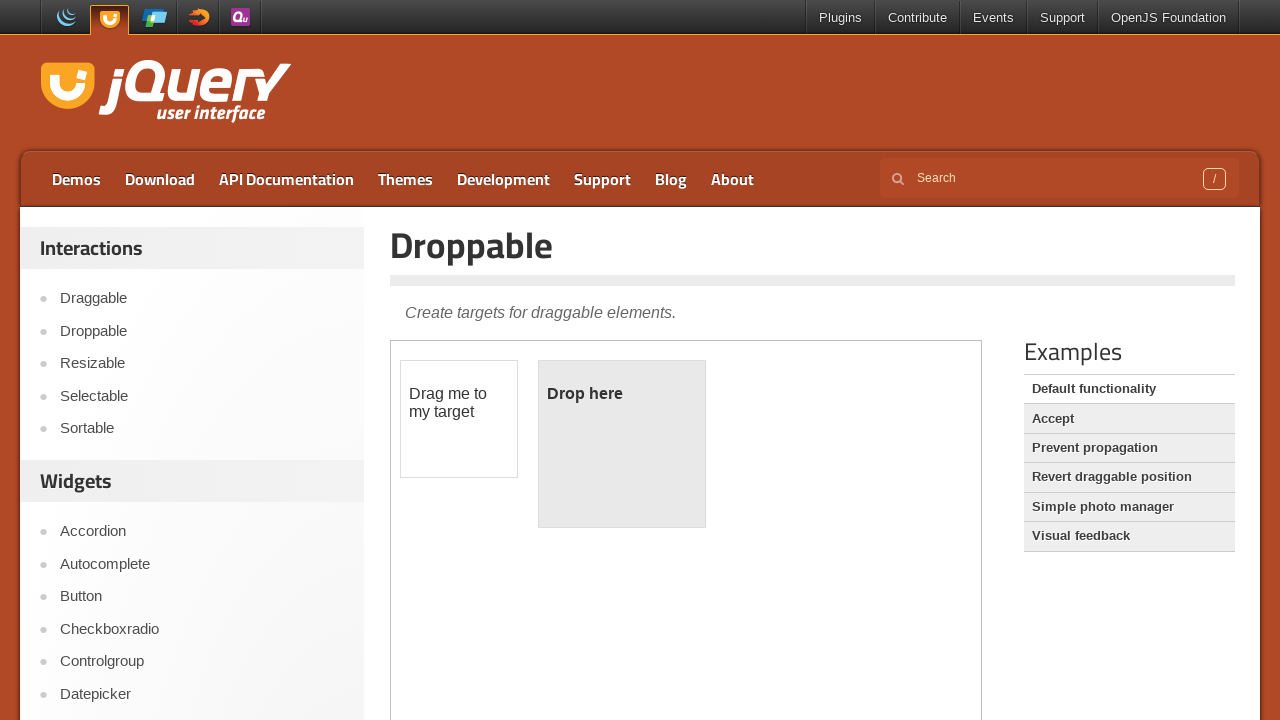

Dragged element from source to destination at (622, 444)
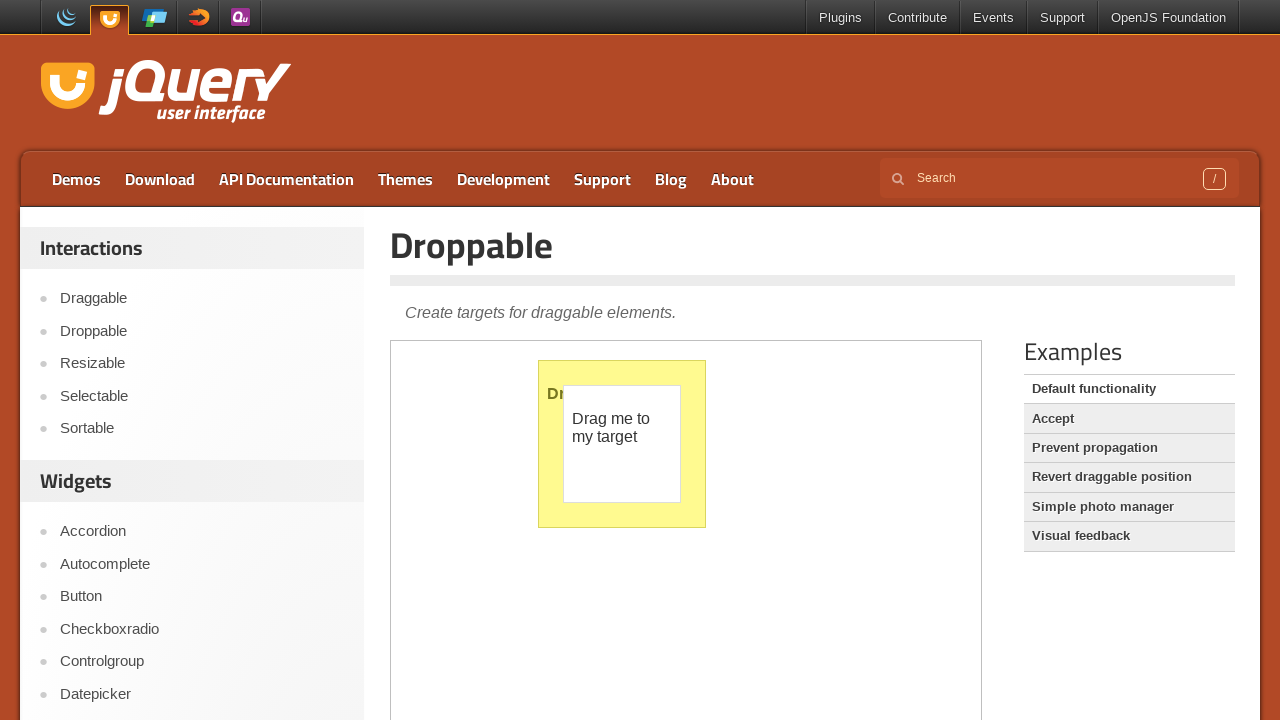

Waited for drag and drop action to complete
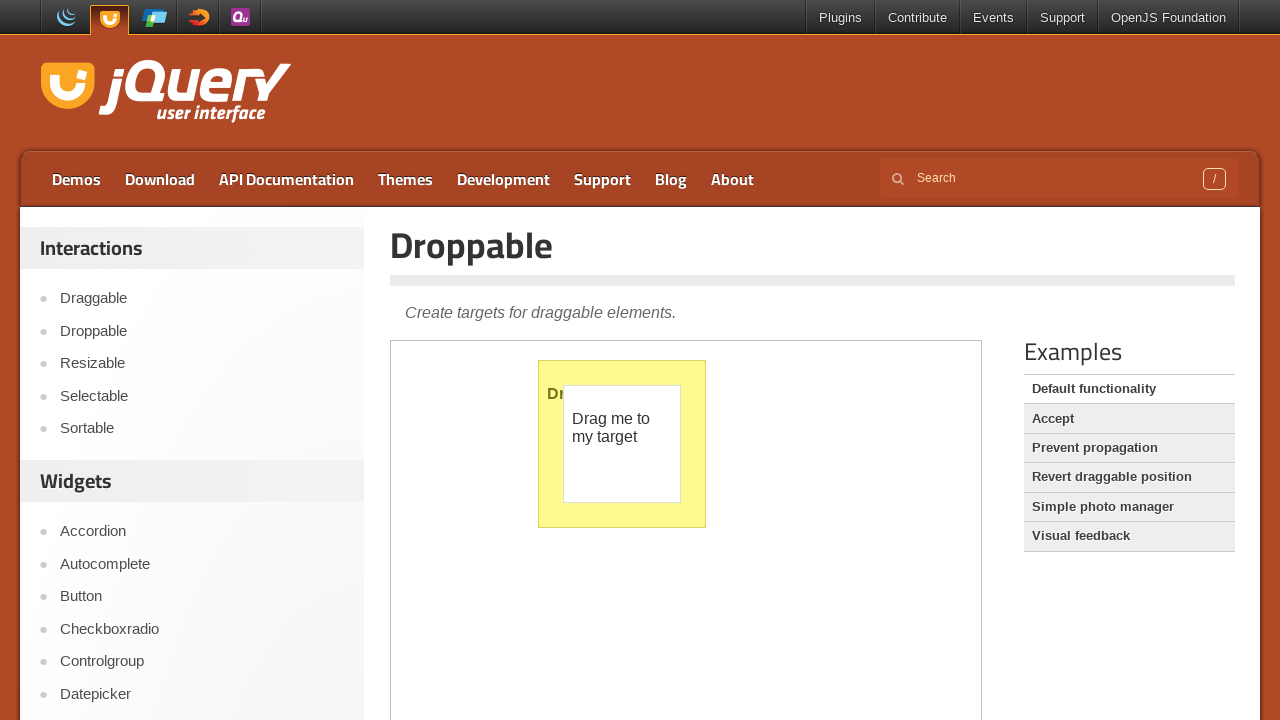

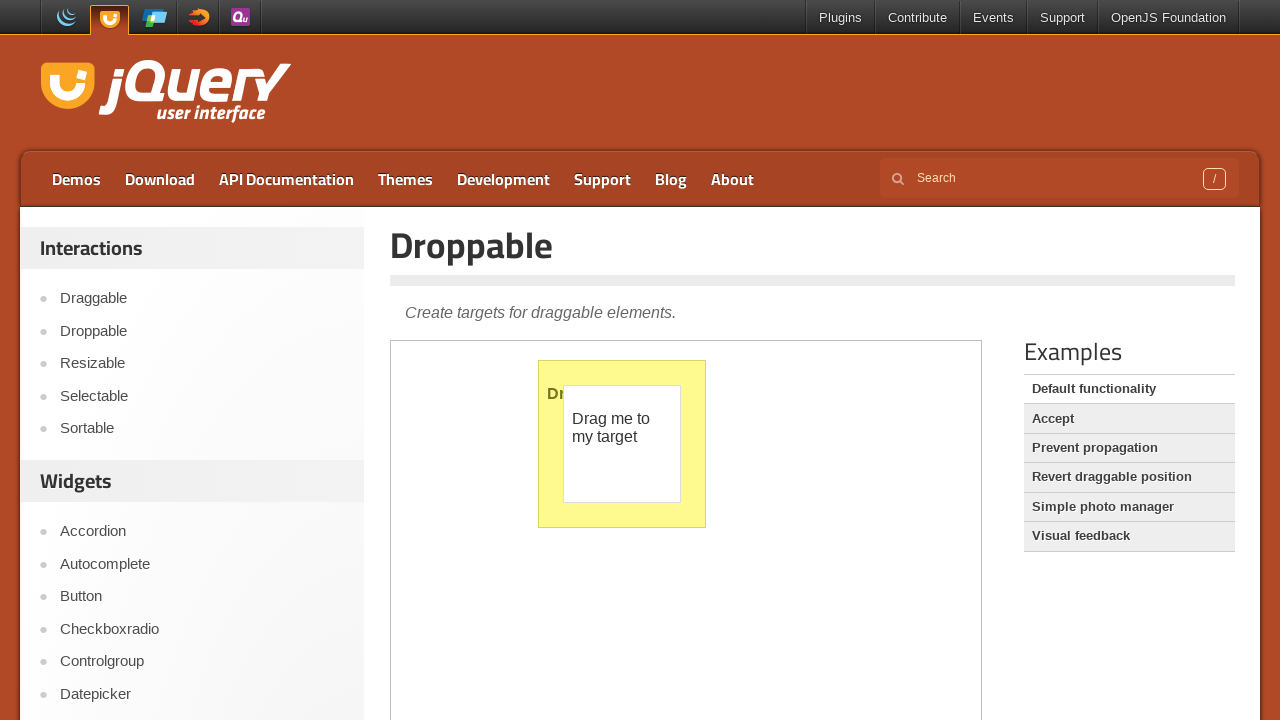